Tests Python.org search functionality by entering "pycon" in the search box and submitting the search form, then verifying results are found.

Starting URL: https://www.python.org

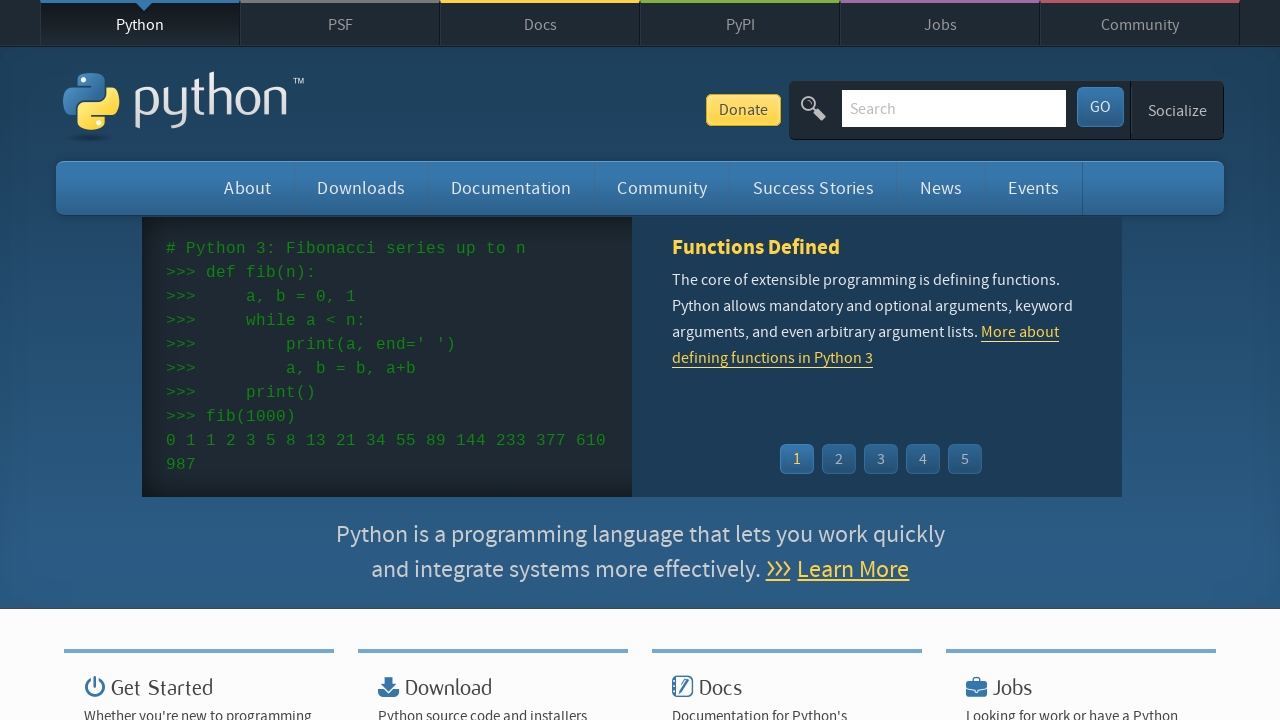

Filled search box with 'pycon' on input[name='q']
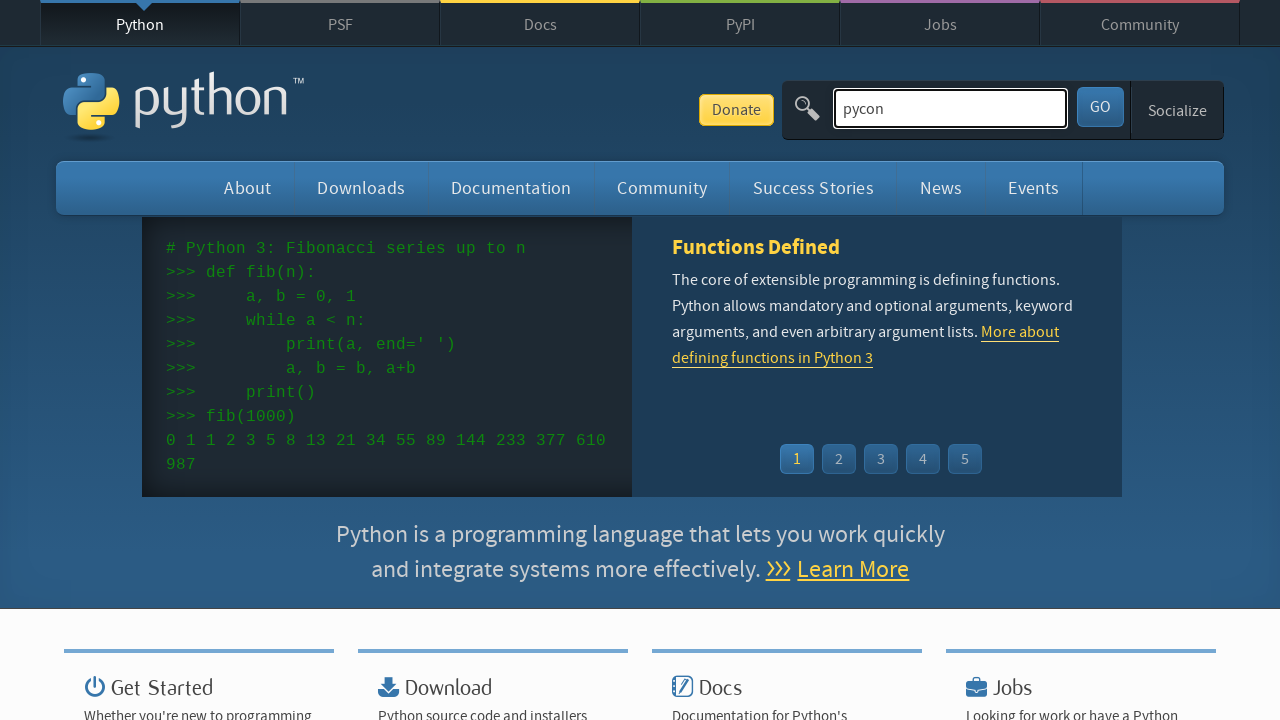

Pressed Enter to submit search form on input[name='q']
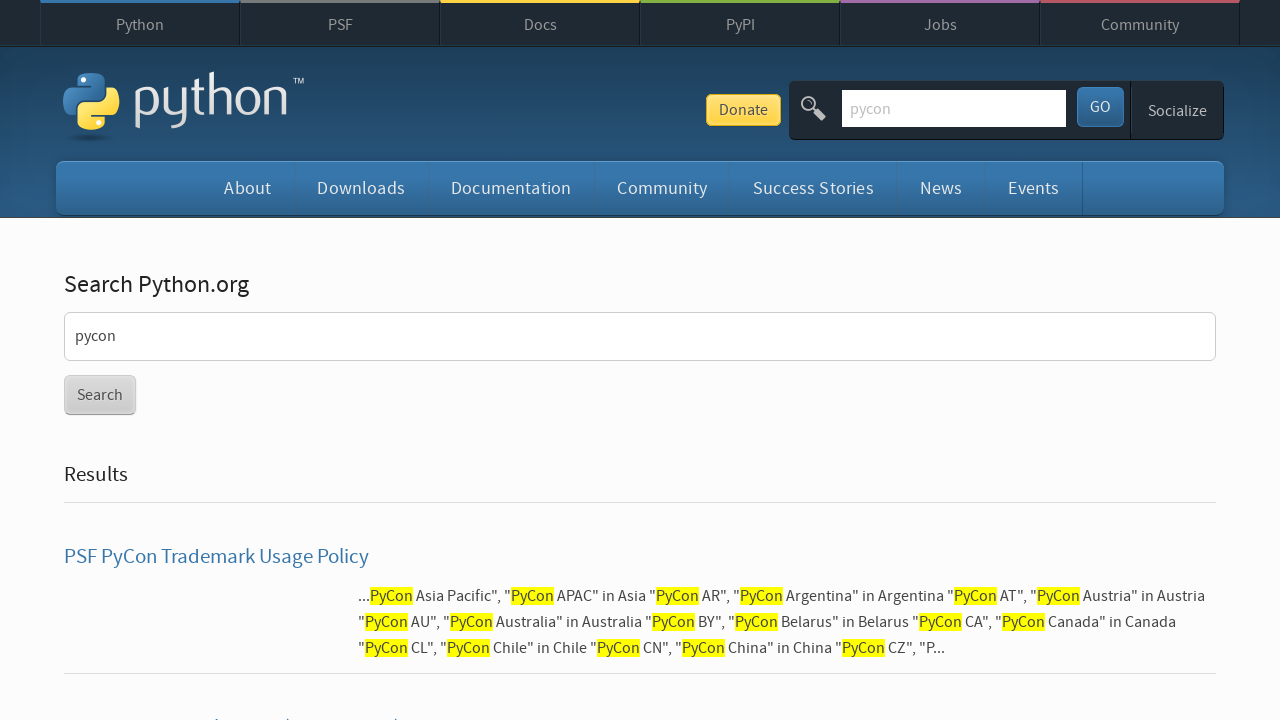

Search results page loaded successfully
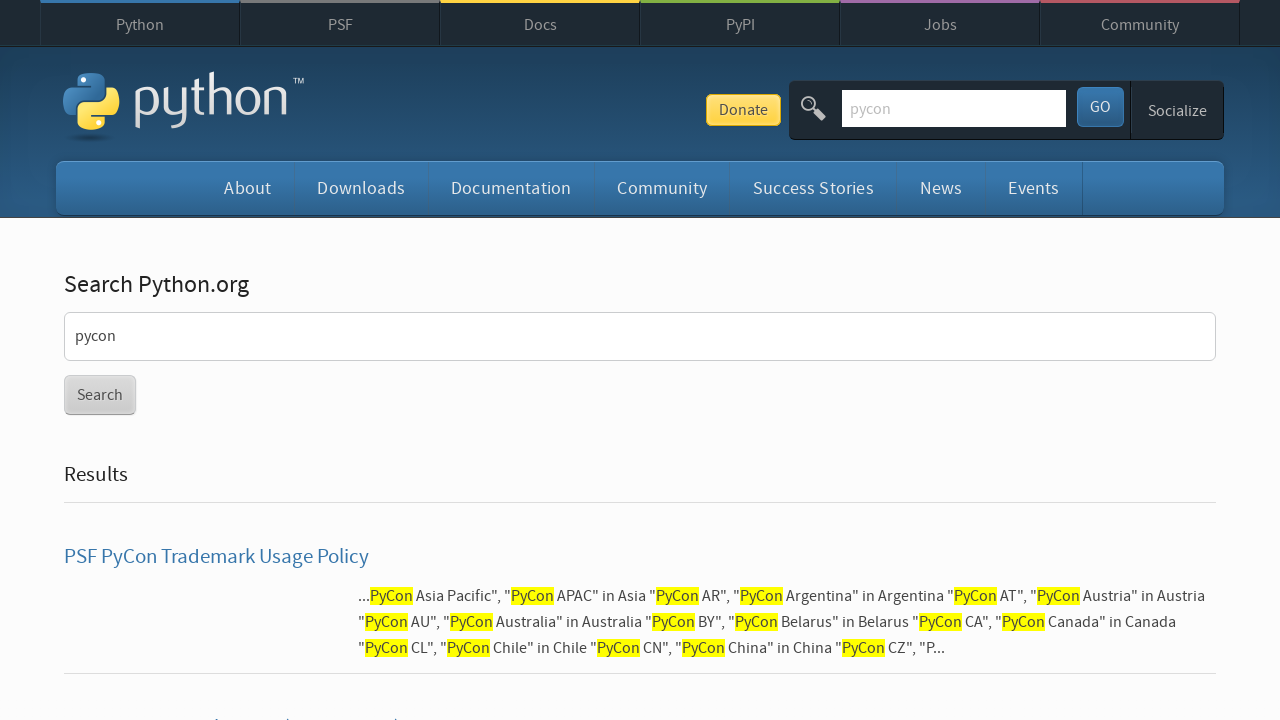

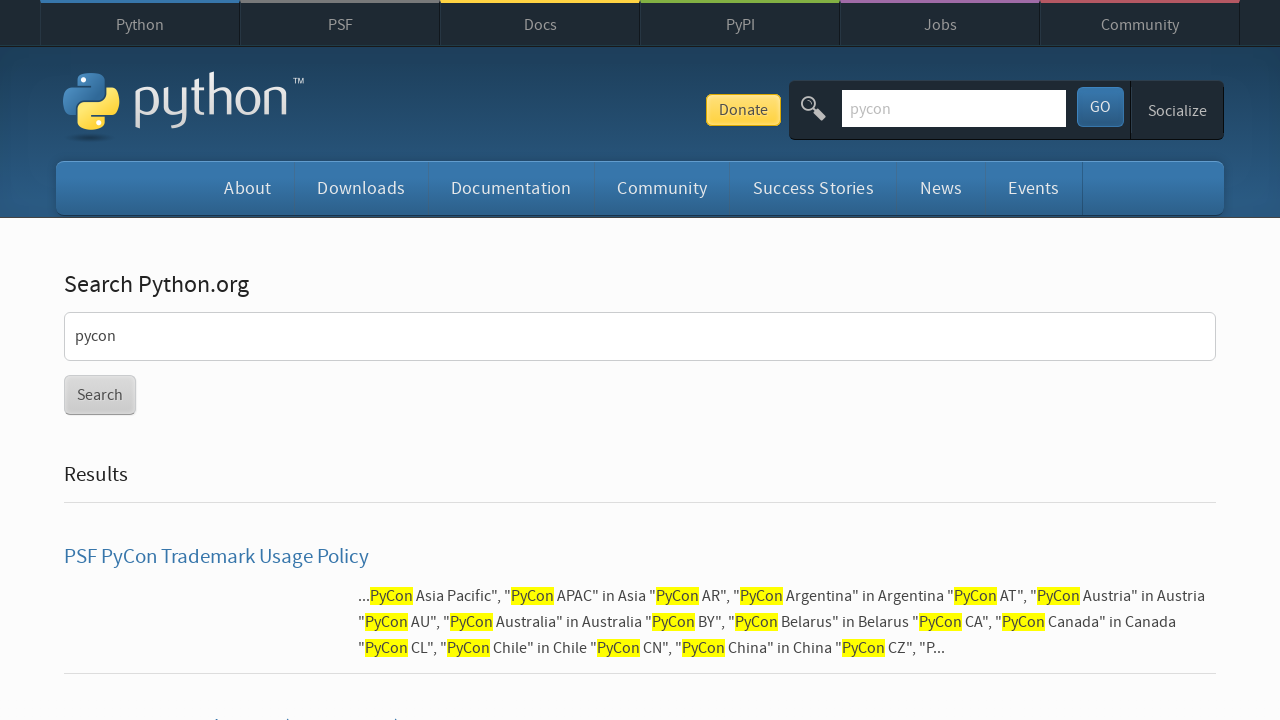